Tests checkbox functionality by clicking a checkbox to select it, verifying selection, then clicking again to deselect and verifying deselection.

Starting URL: https://rahulshettyacademy.com/AutomationPractice/

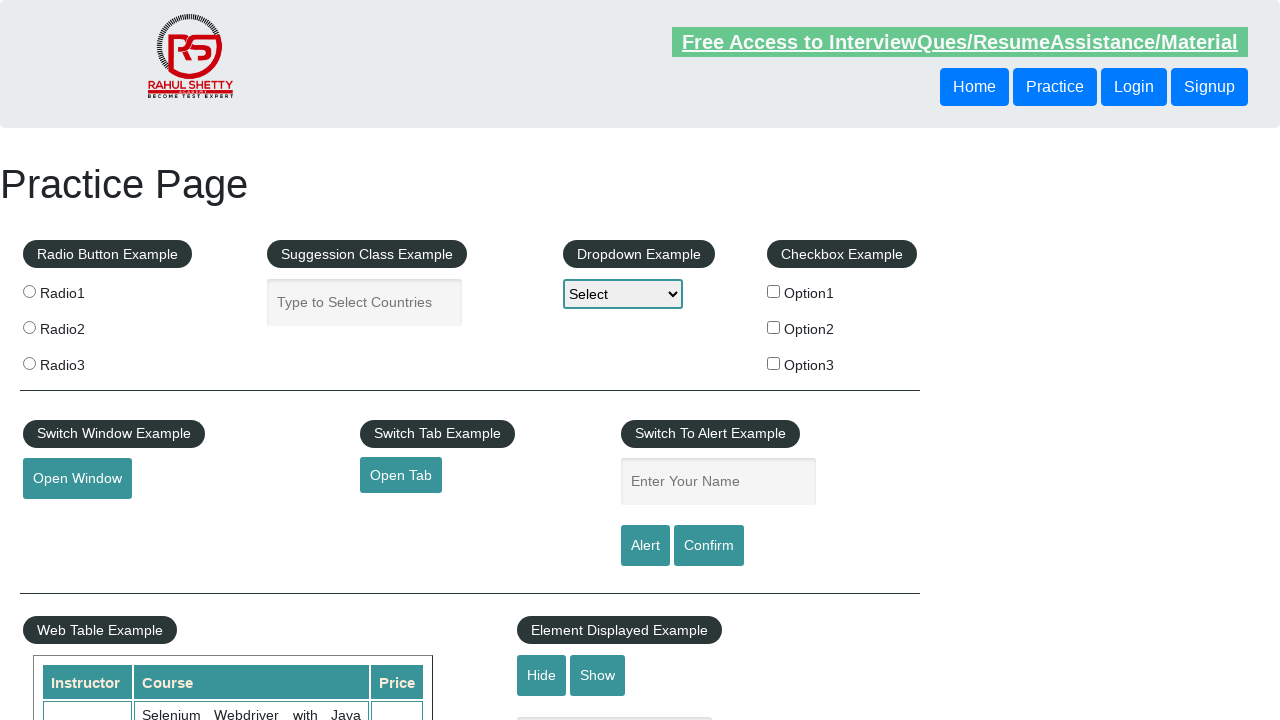

Located the first checkbox element with id 'checkBoxOption1'
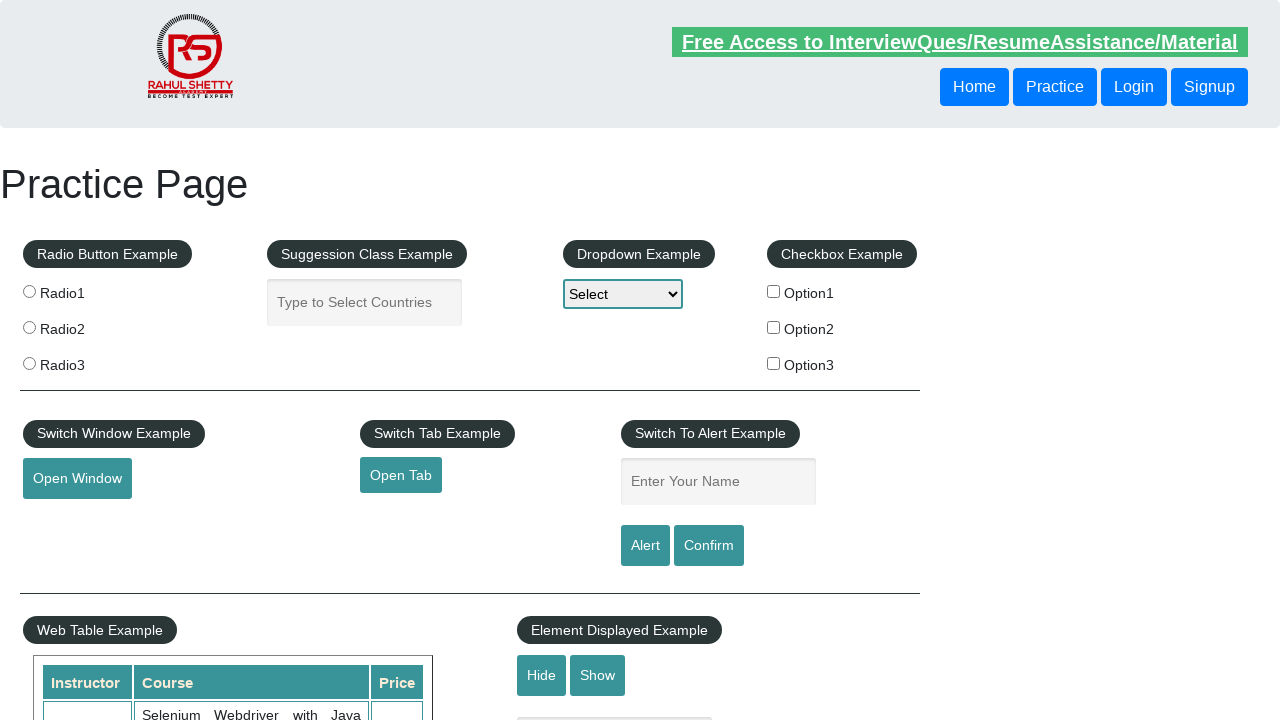

Clicked checkbox to select it at (774, 291) on input#checkBoxOption1
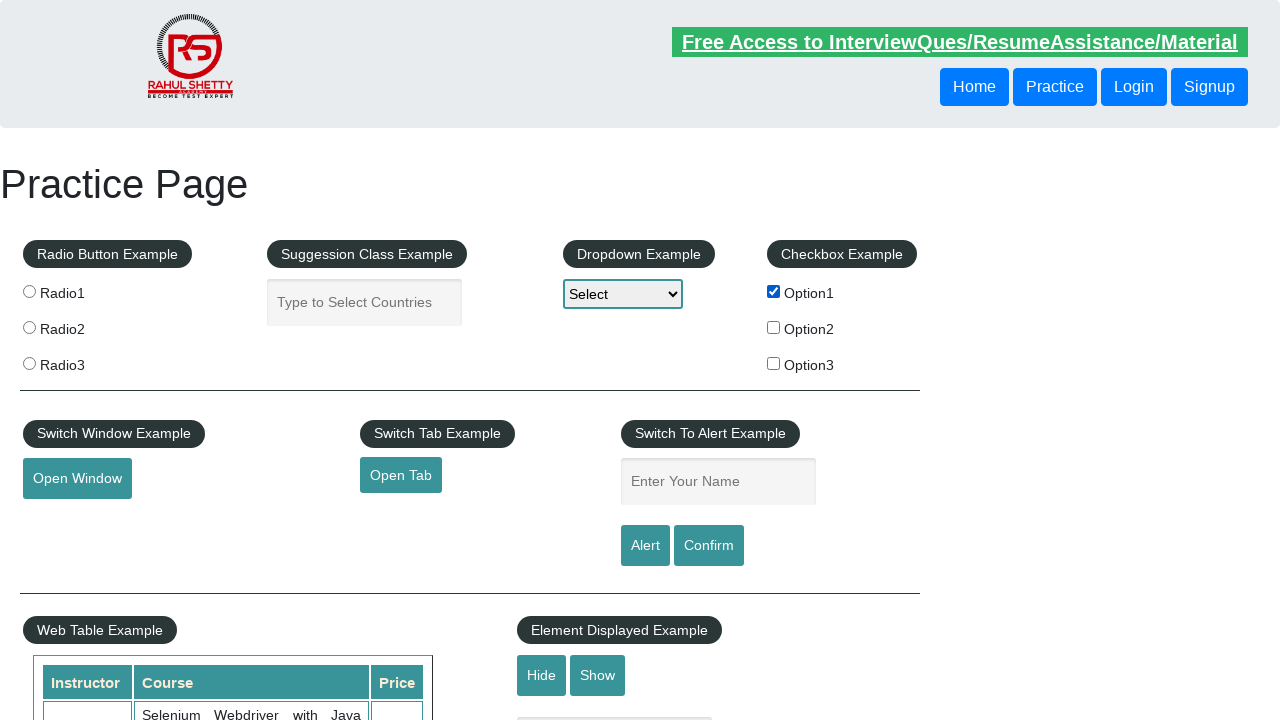

Verified checkbox is selected
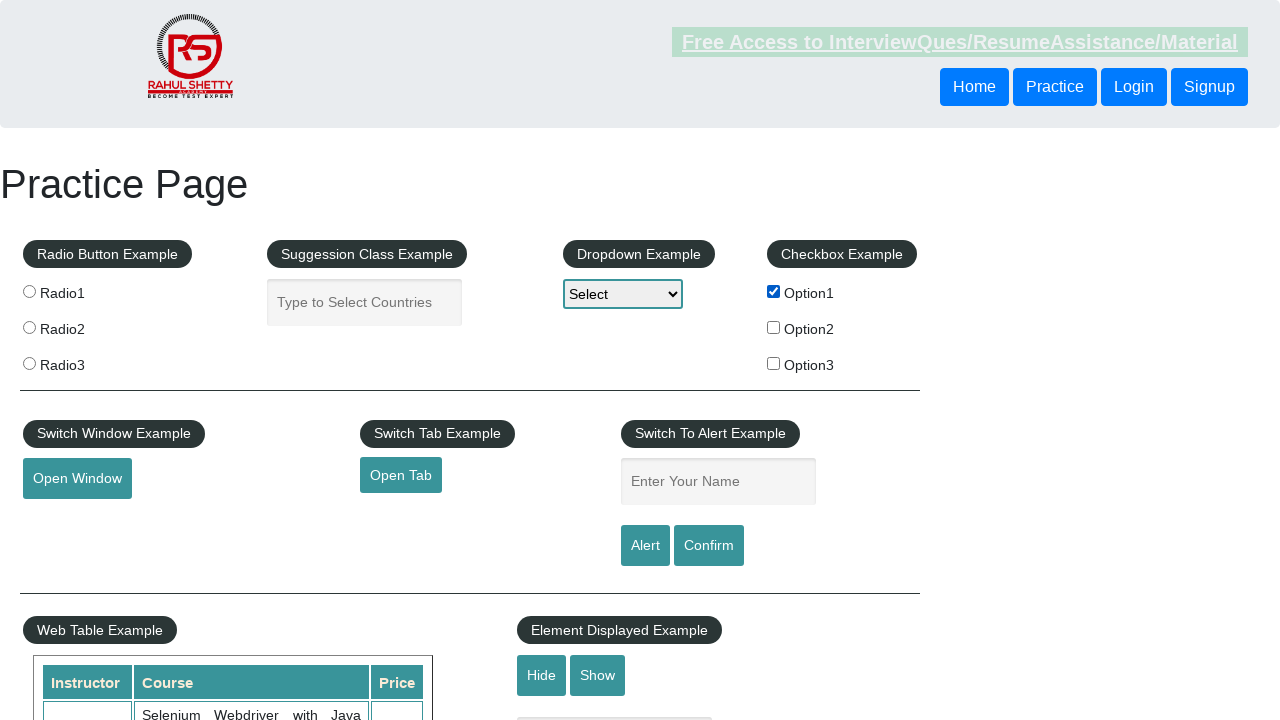

Clicked checkbox again to deselect it at (774, 291) on input#checkBoxOption1
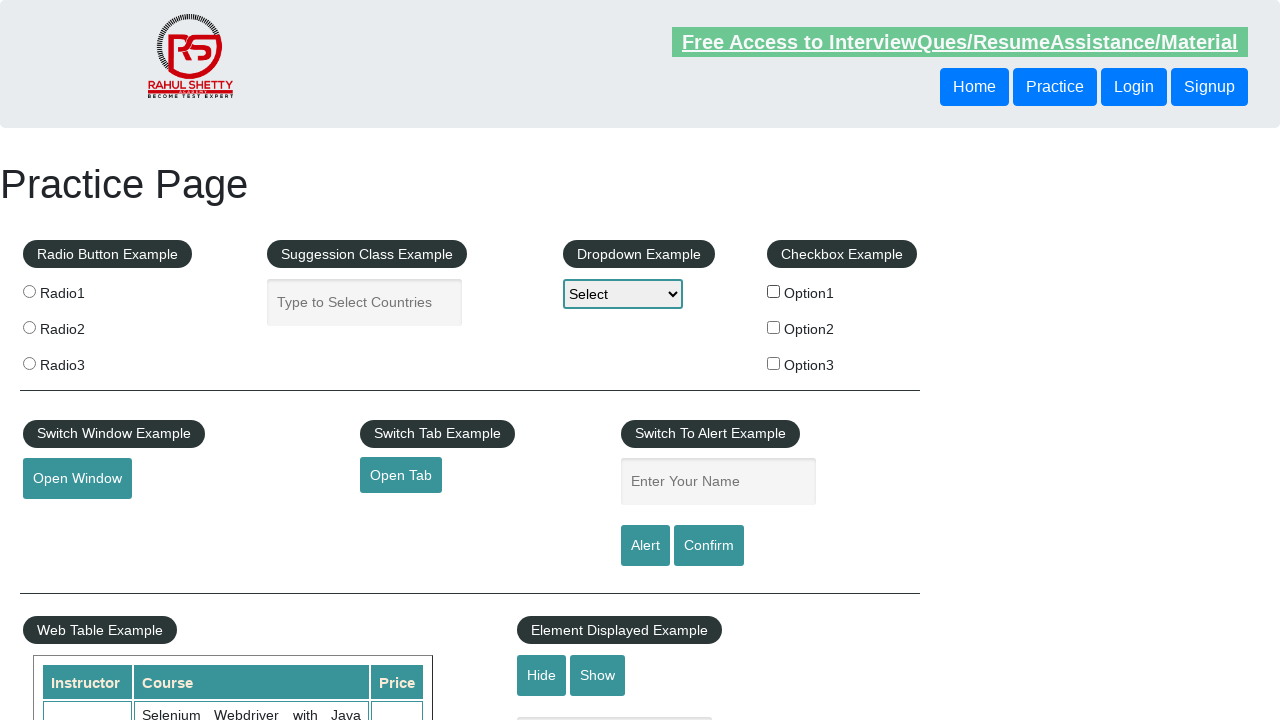

Verified checkbox is deselected
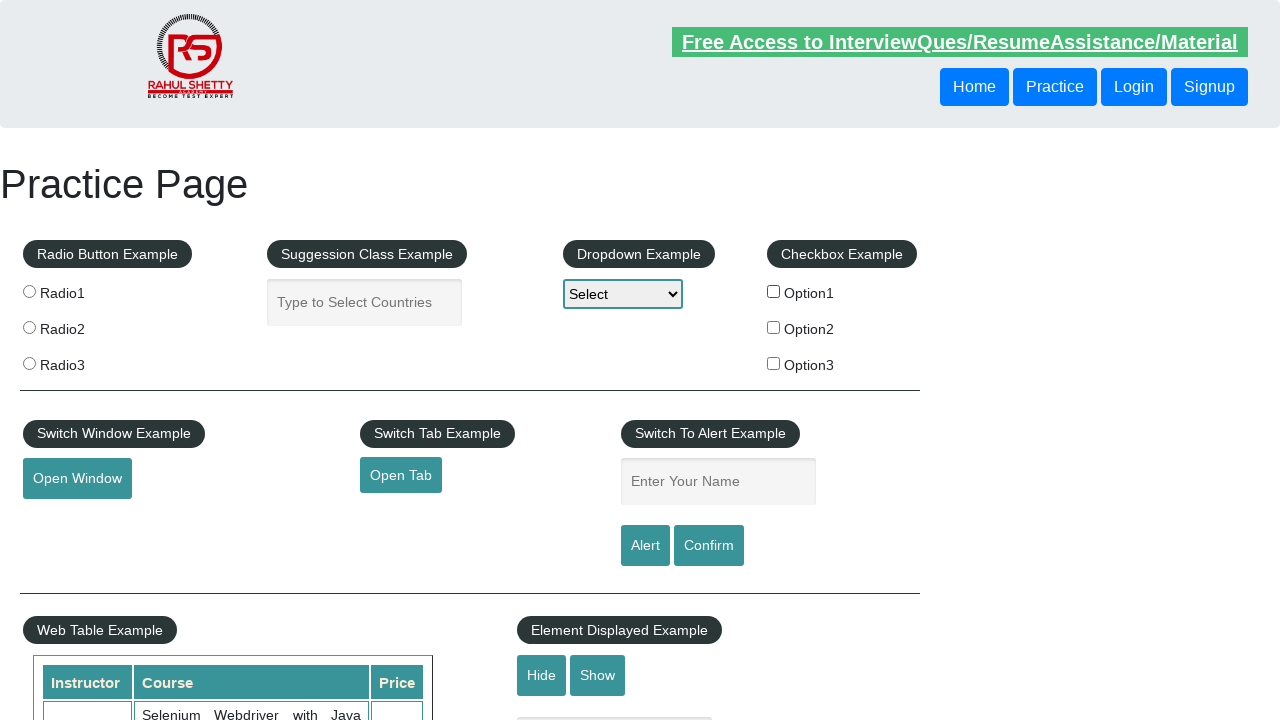

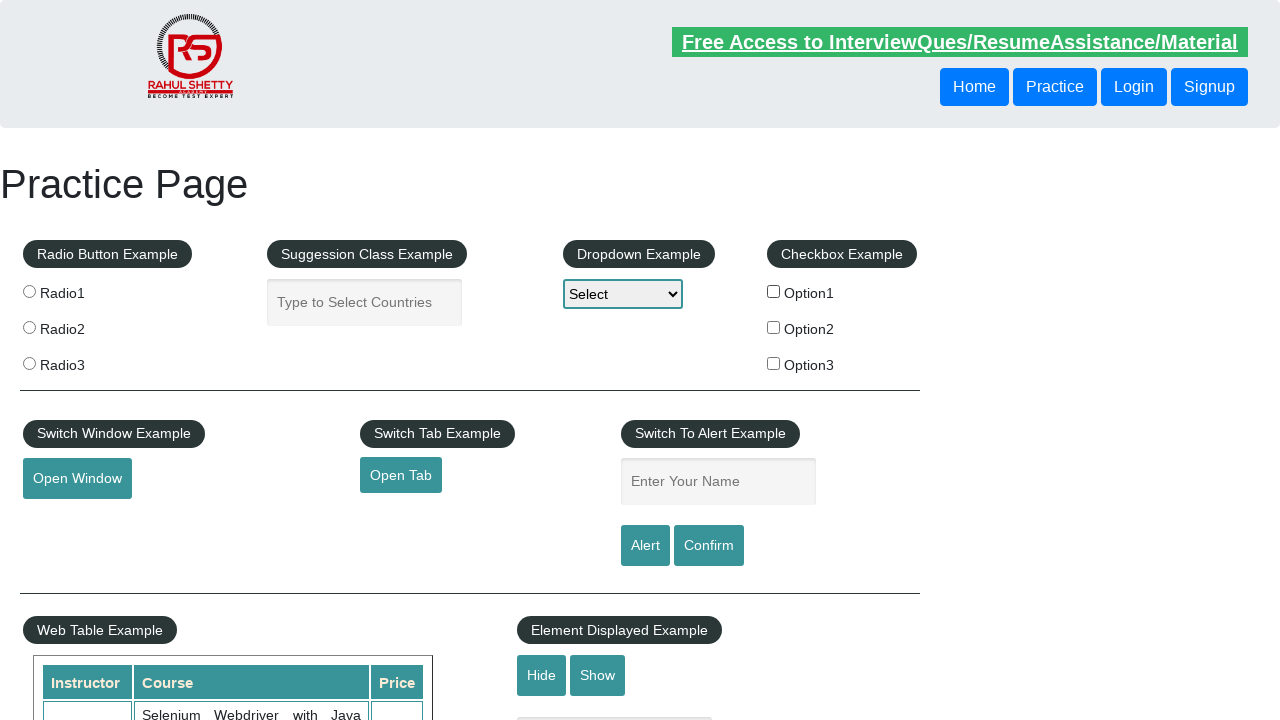